Tests dropdown functionality by selecting different options from a dropdown menu and verifying the selections are correctly applied

Starting URL: https://the-internet.herokuapp.com/dropdown

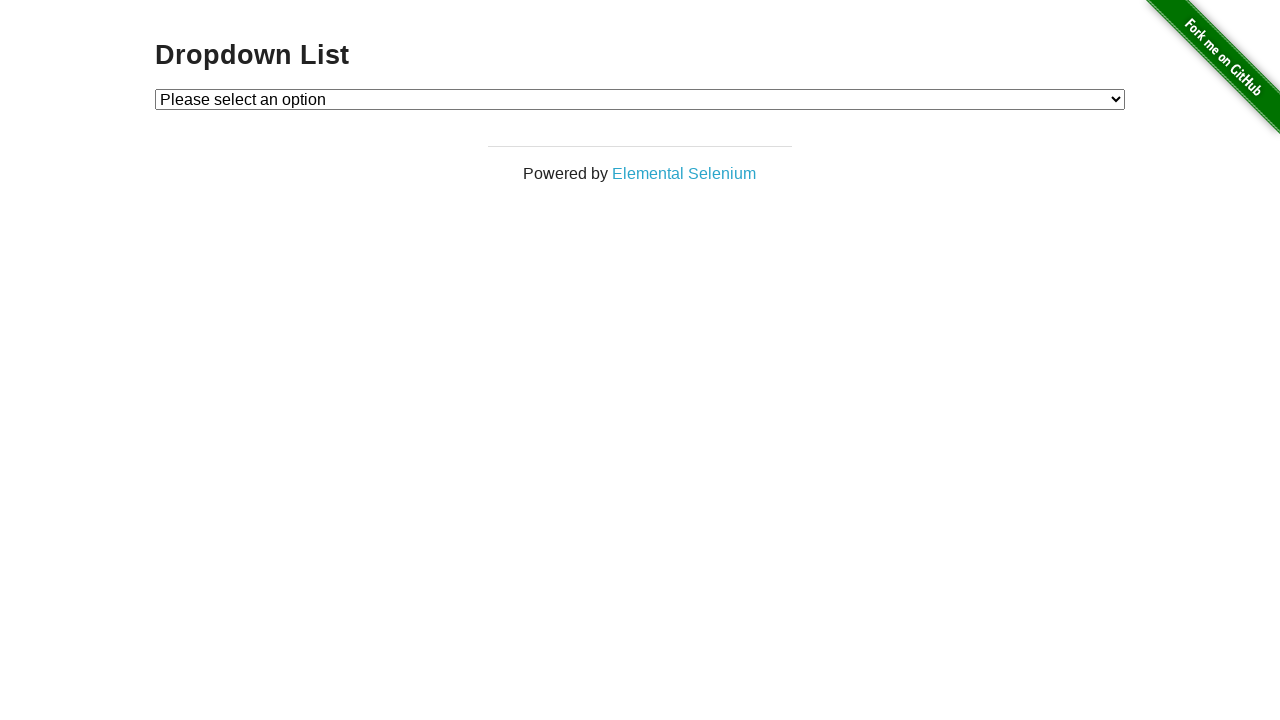

Selected 'Option 1' from dropdown menu on #dropdown
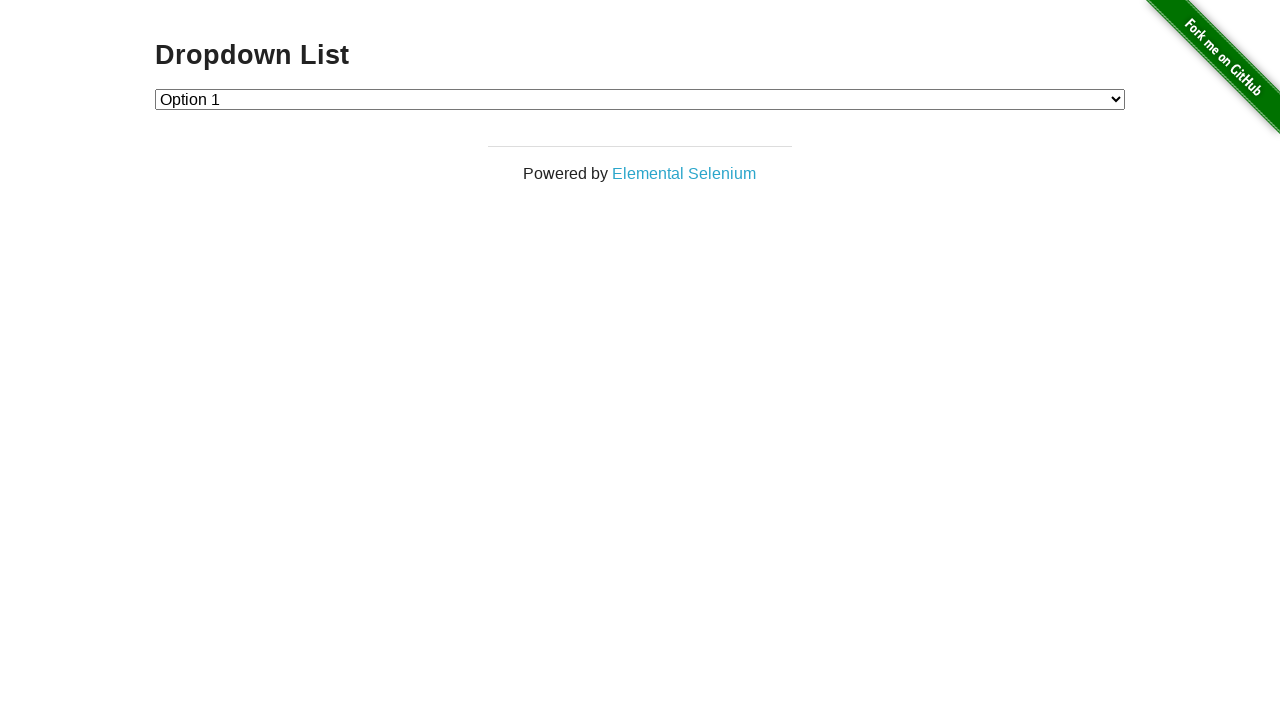

Verified that 'Option 1' is selected in dropdown
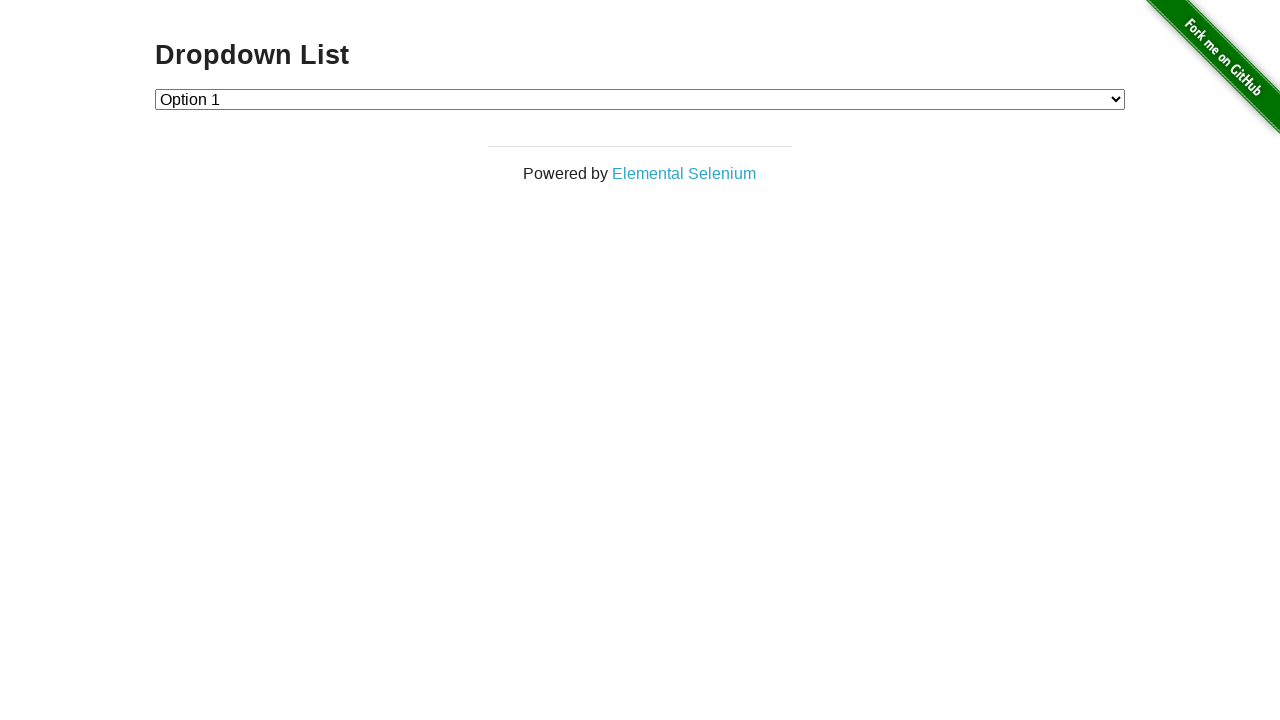

Selected 'Option 2' from dropdown menu on #dropdown
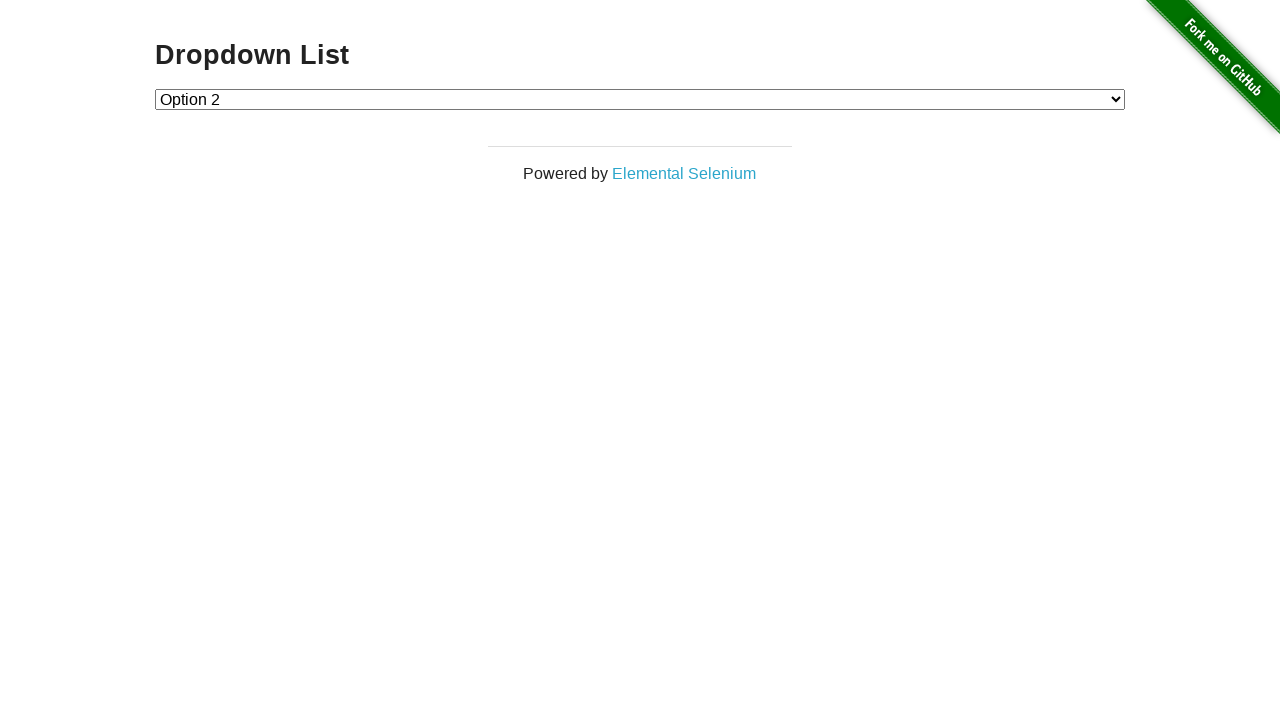

Verified that 'Option 2' is selected in dropdown
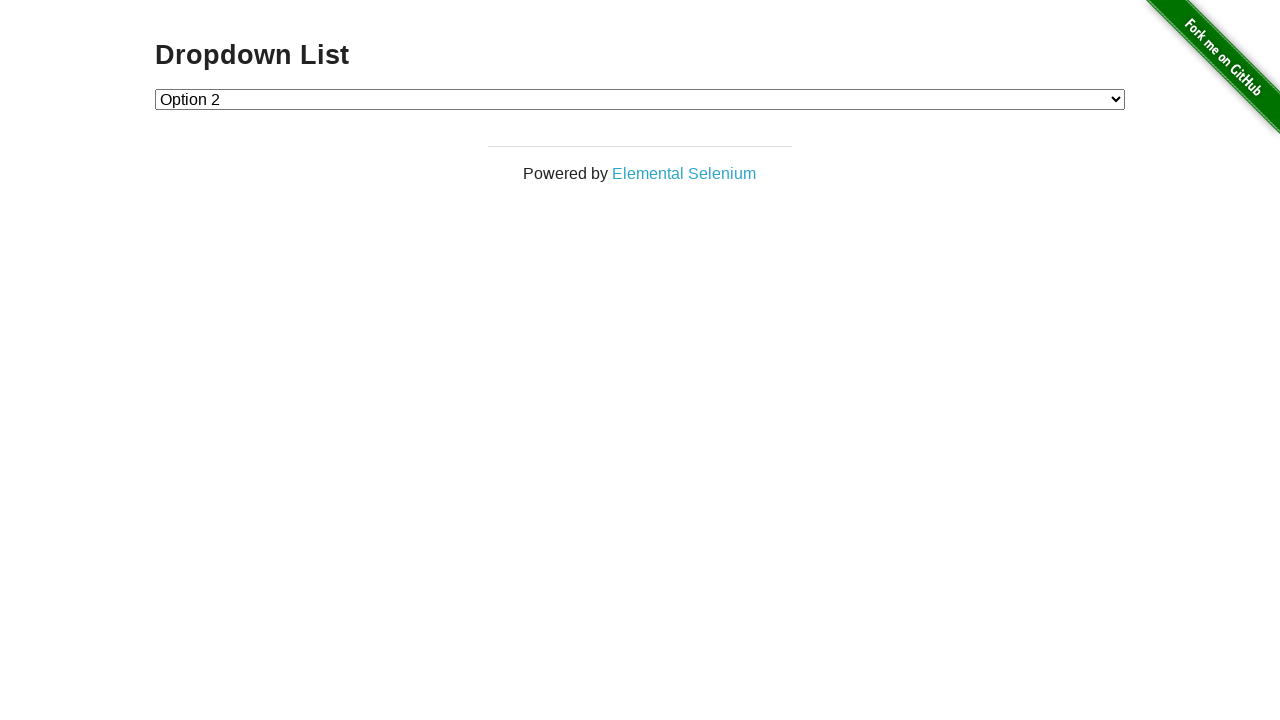

Verified dropdown has 3 options
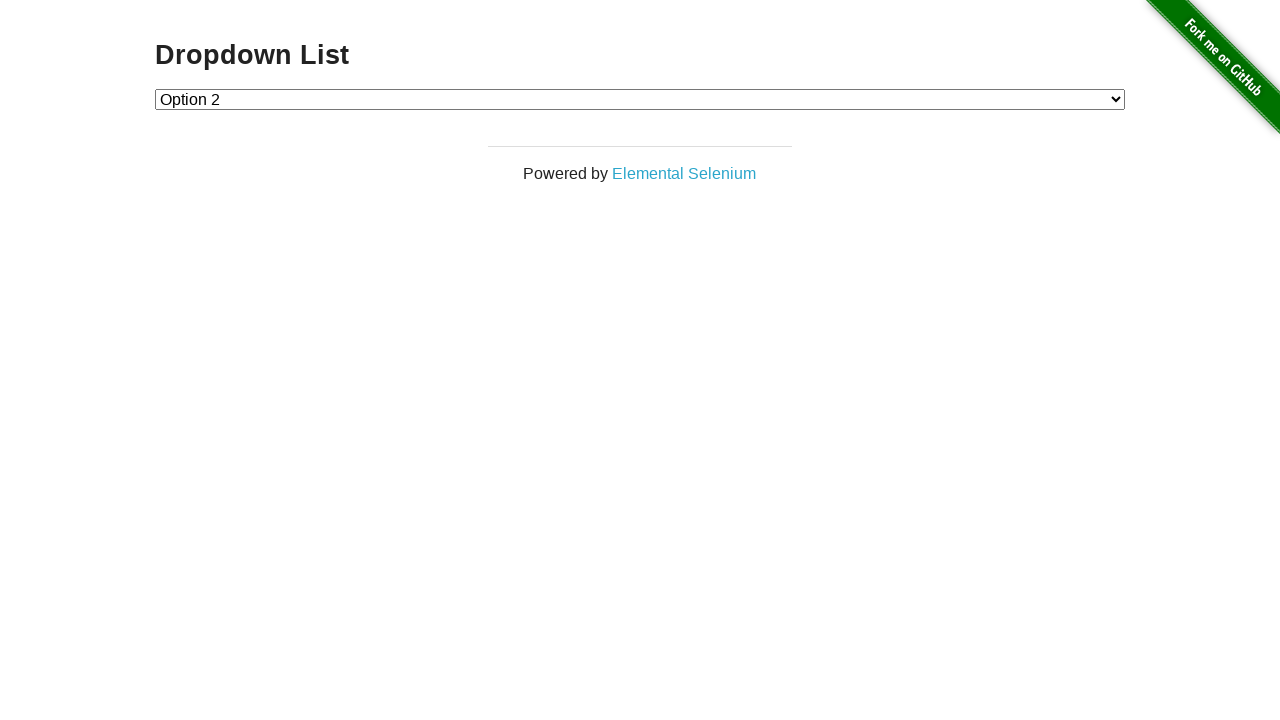

Verified first option text is 'Please select an option'
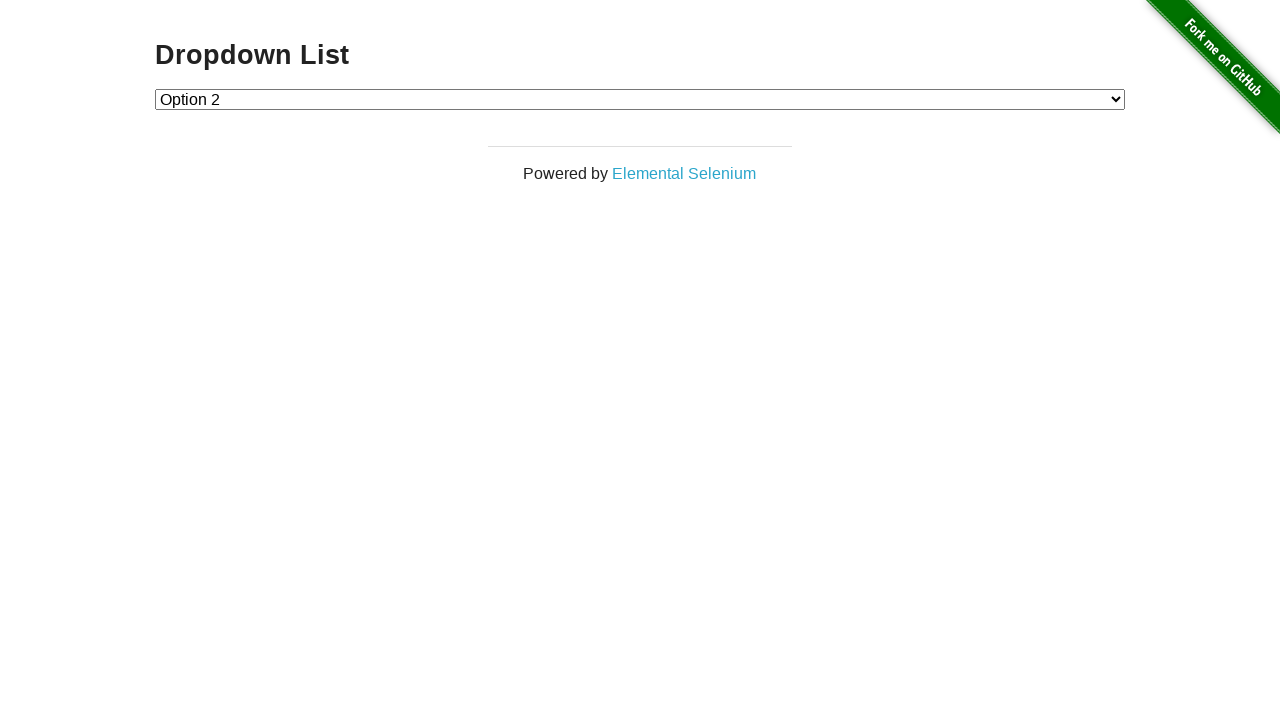

Verified second option text is 'Option 1'
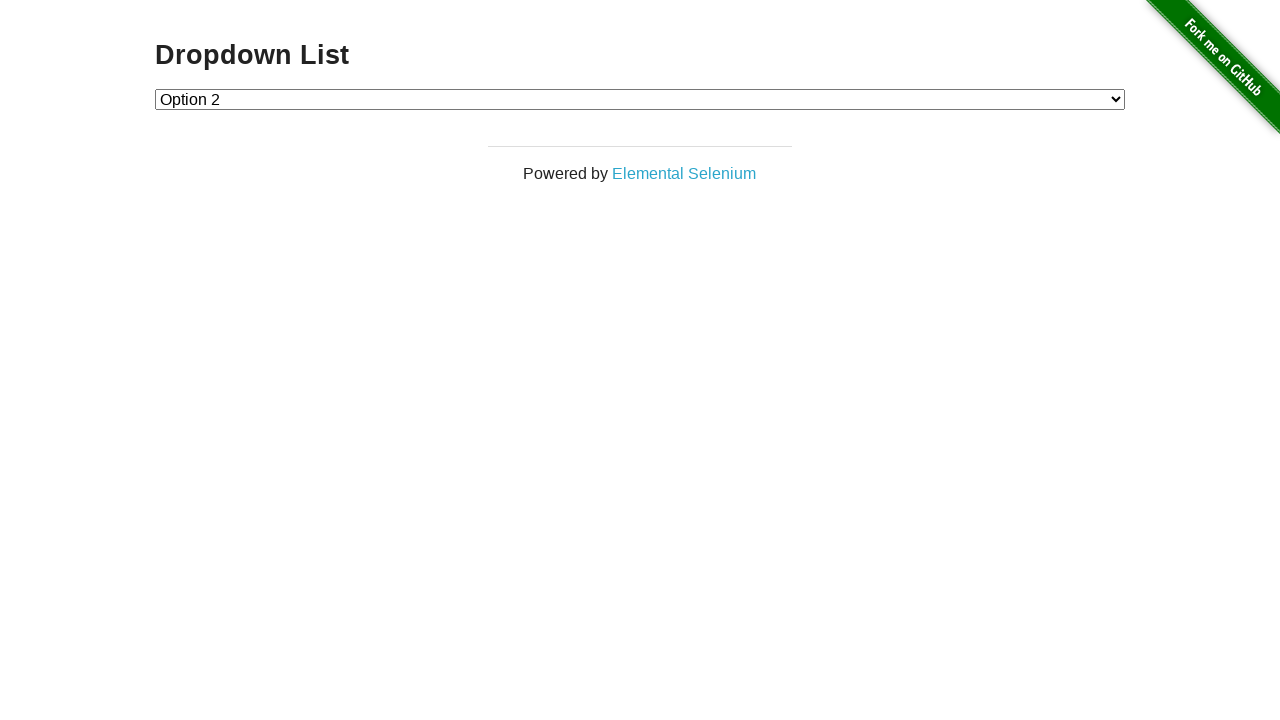

Verified third option text is 'Option 2'
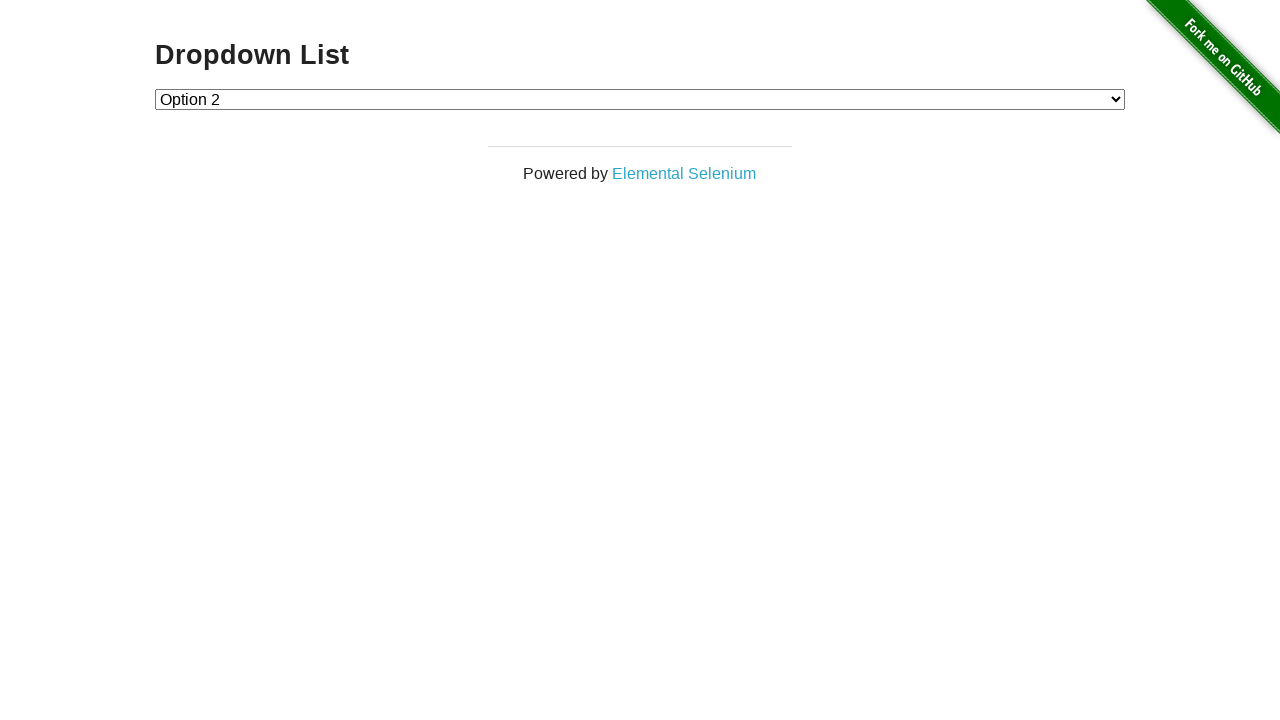

Selected 'Option 1' from dropdown menu again on #dropdown
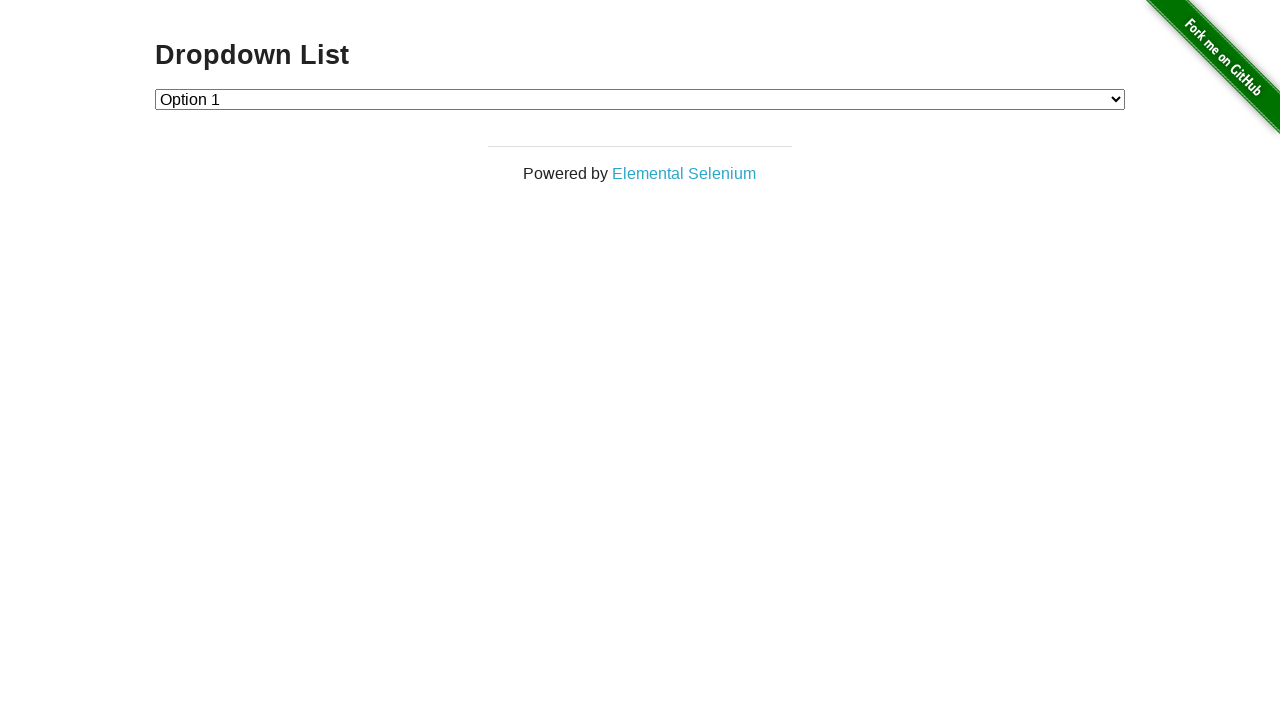

Verified that 'Option 1' is selected in dropdown
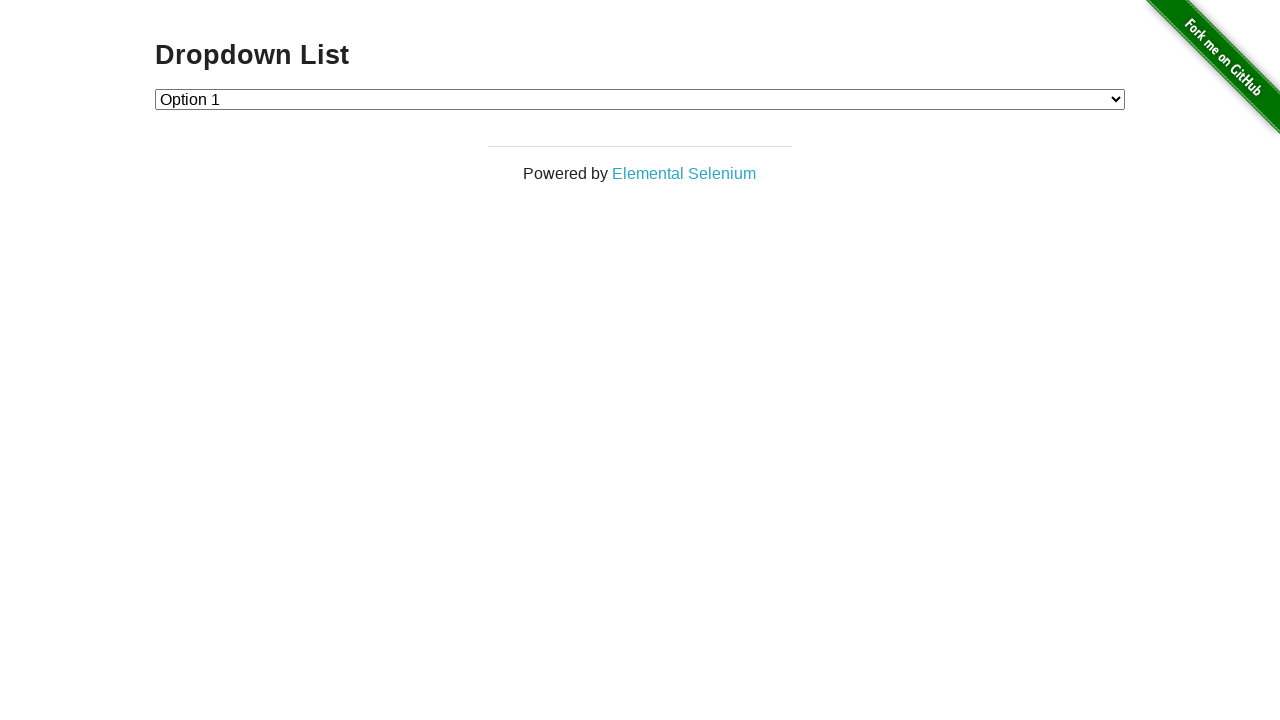

Selected 'Option 2' from dropdown menu again on #dropdown
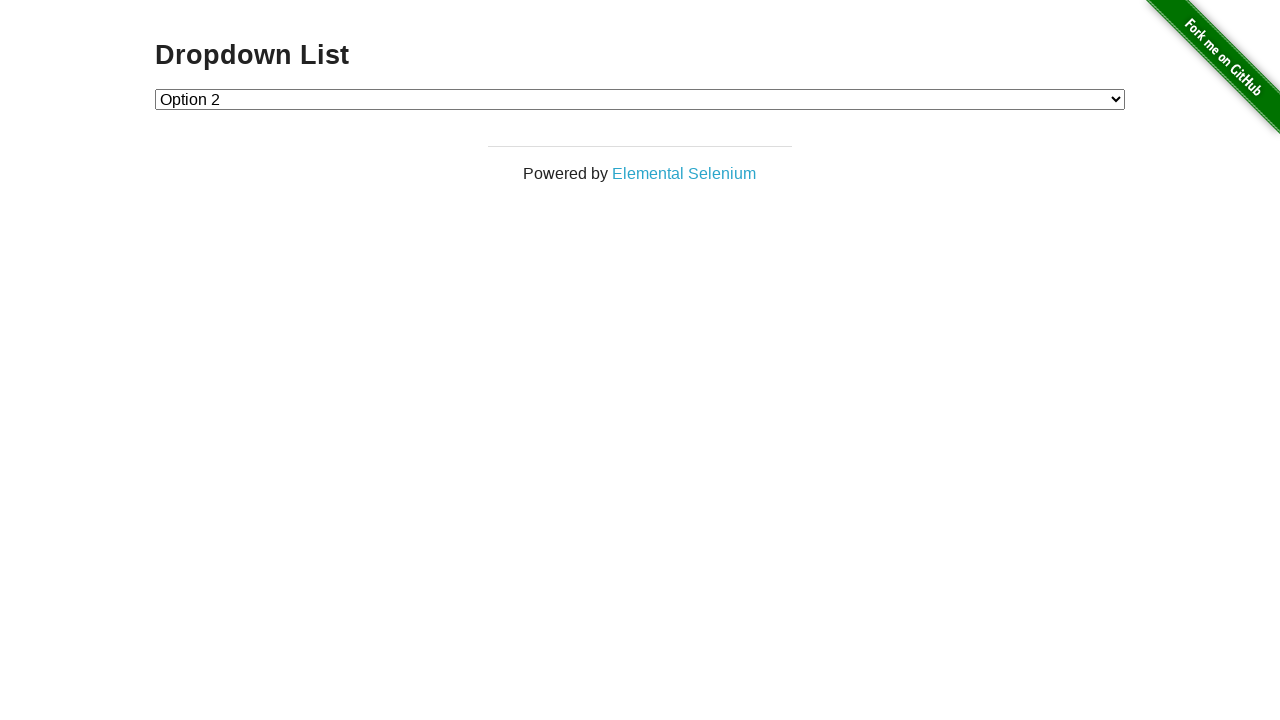

Verified that 'Option 2' is selected in dropdown
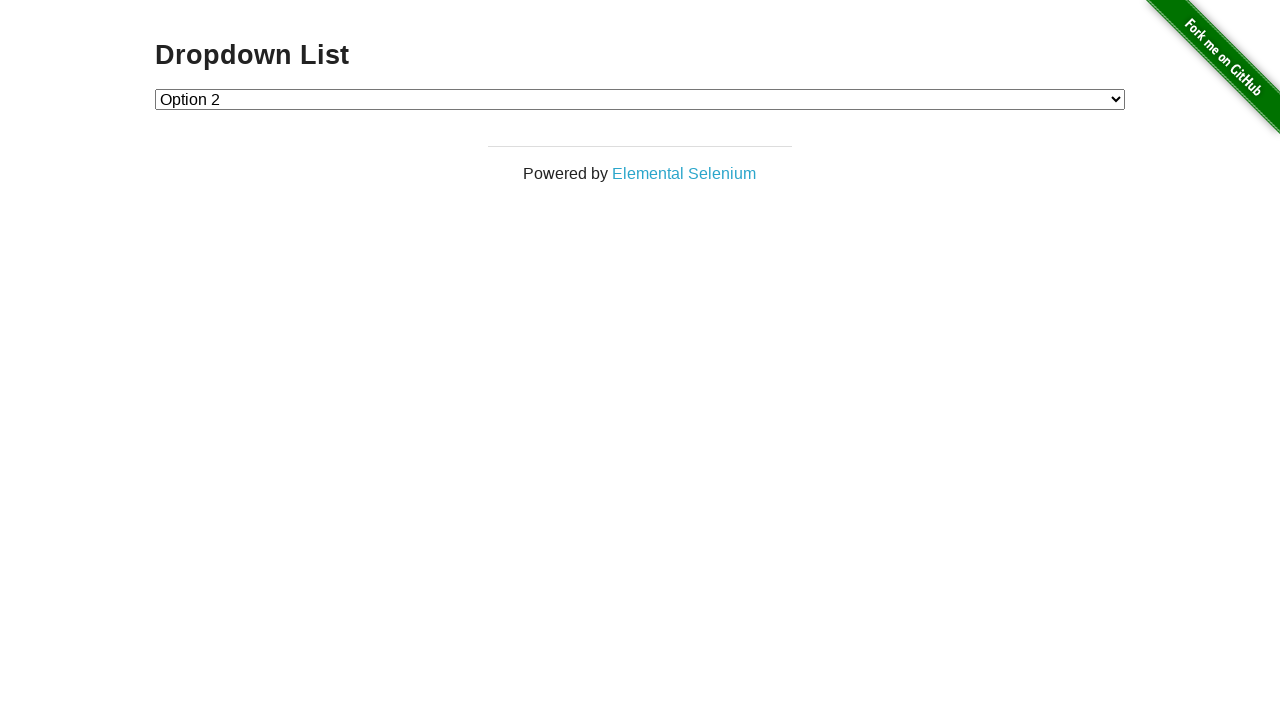

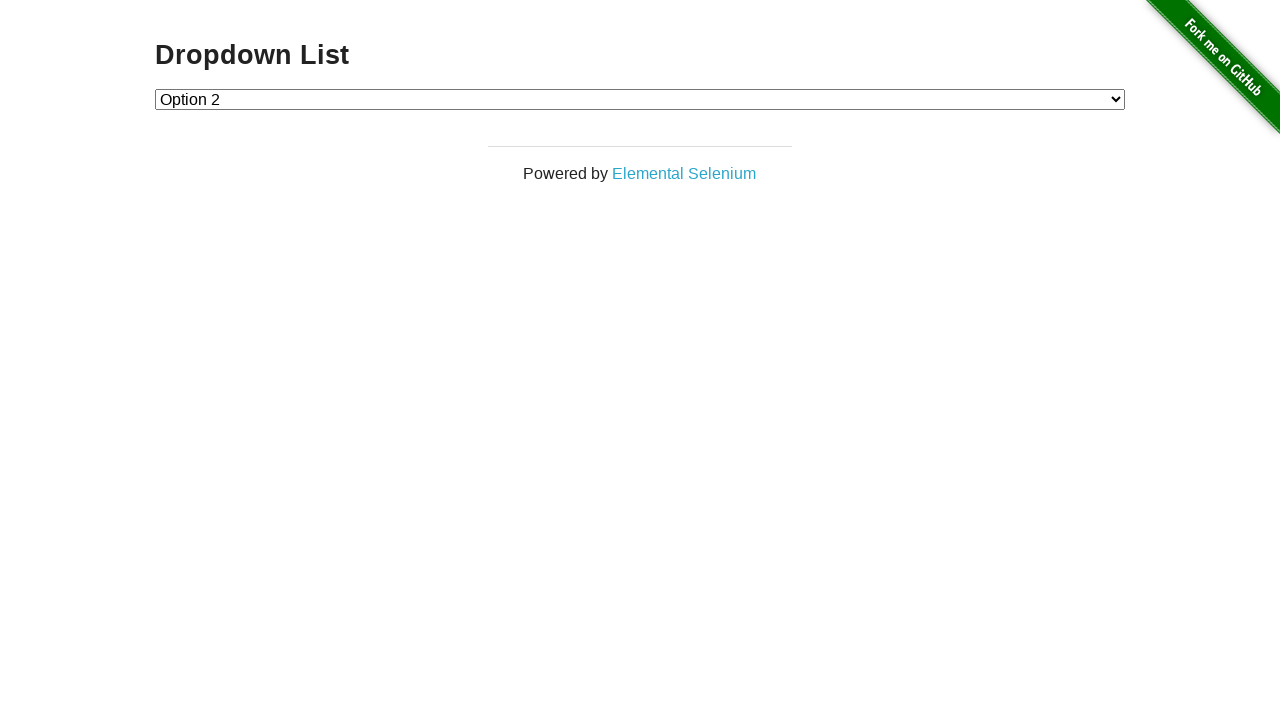